Tests a registration form by filling in first name, last name, selecting languages and skills using JavaScript executor and regular interactions

Starting URL: http://demo.automationtesting.in/Register.html

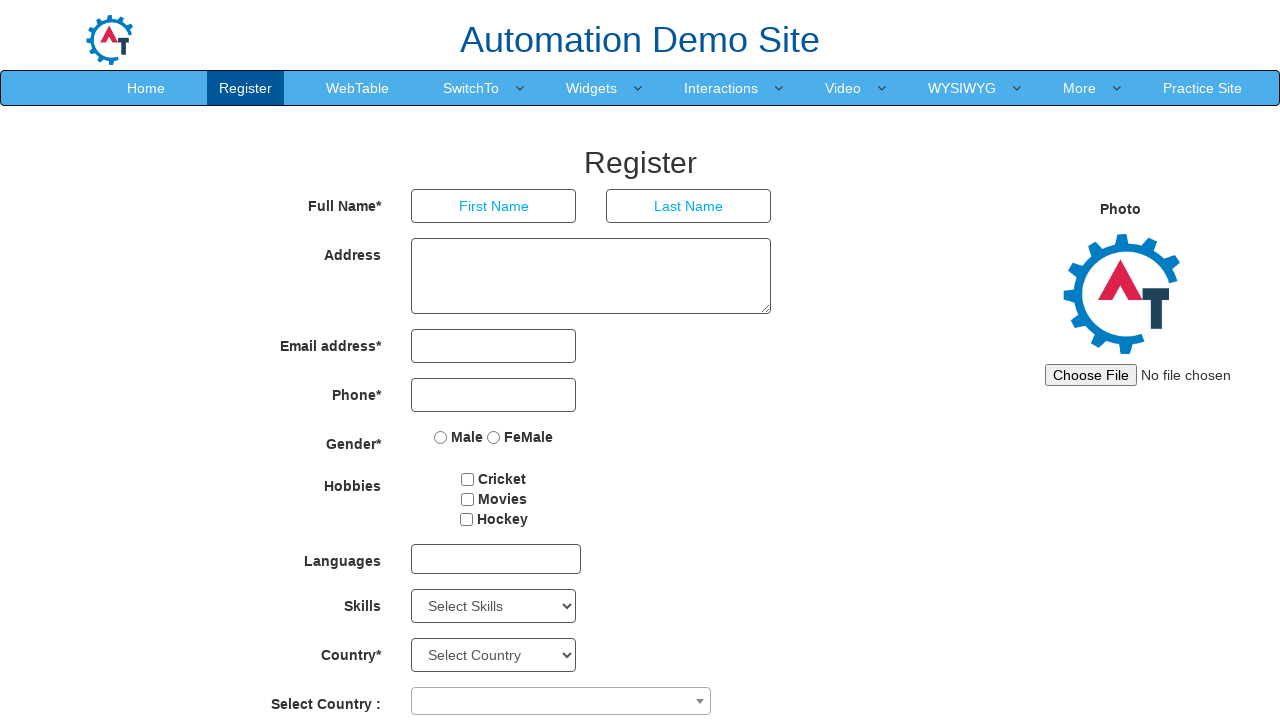

Cleared first name field using JavaScript
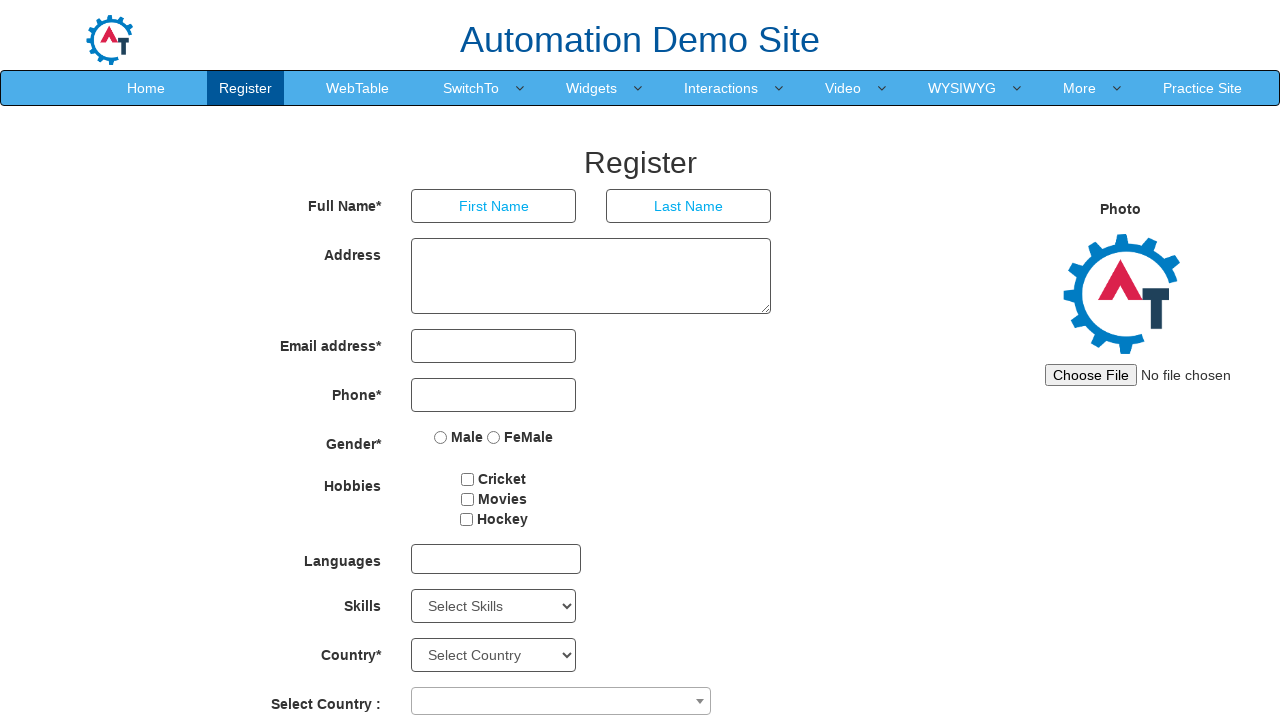

Filled first name field with 'Jones' using JavaScript
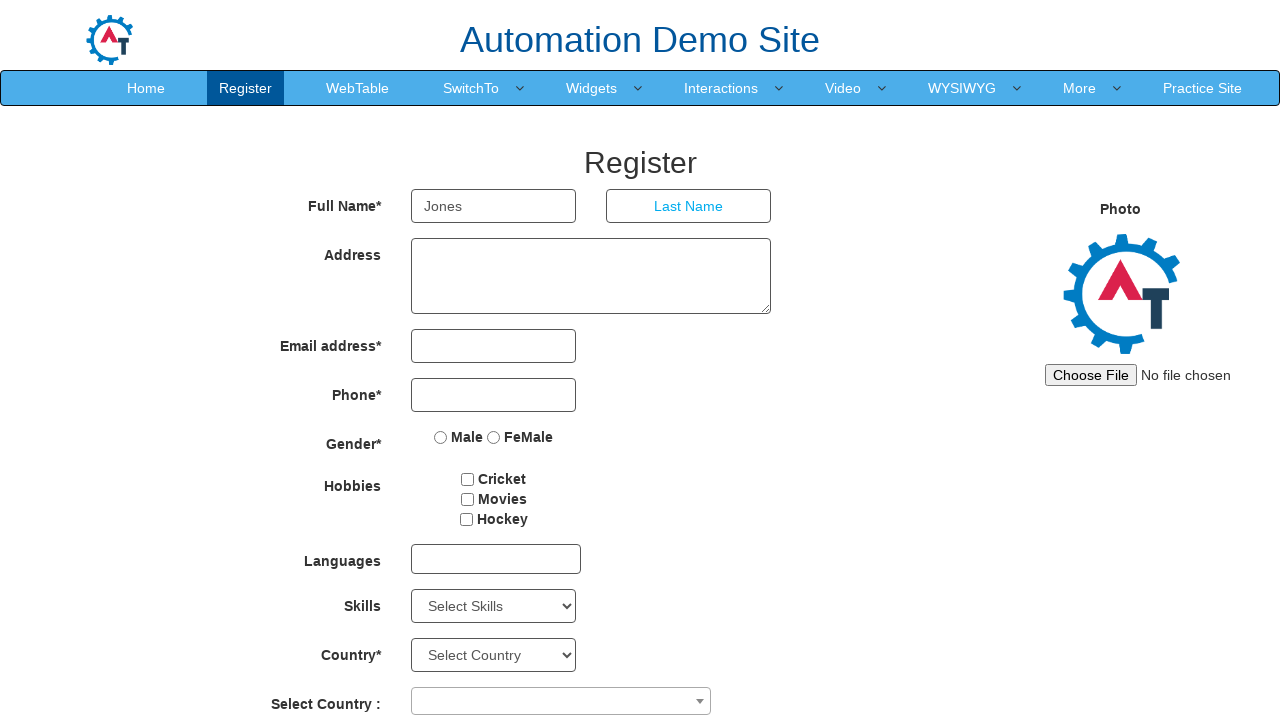

Cleared last name field using JavaScript
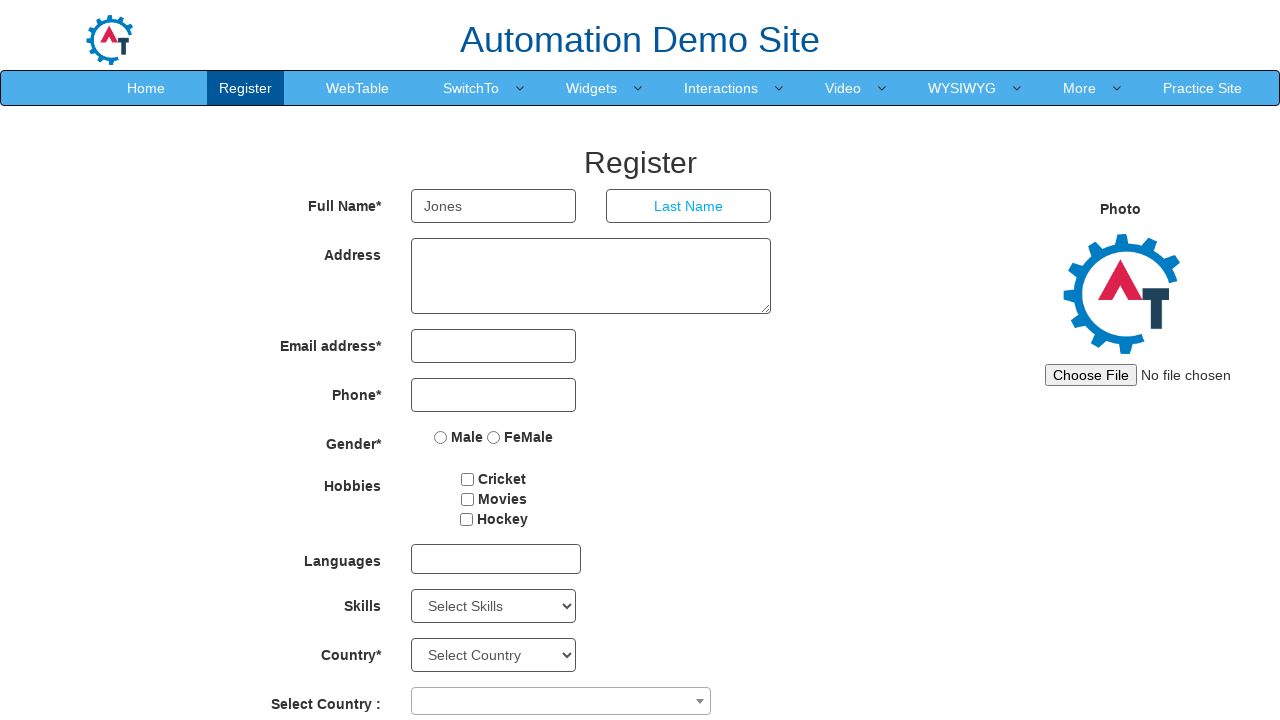

Filled last name field with 'Smith' using JavaScript
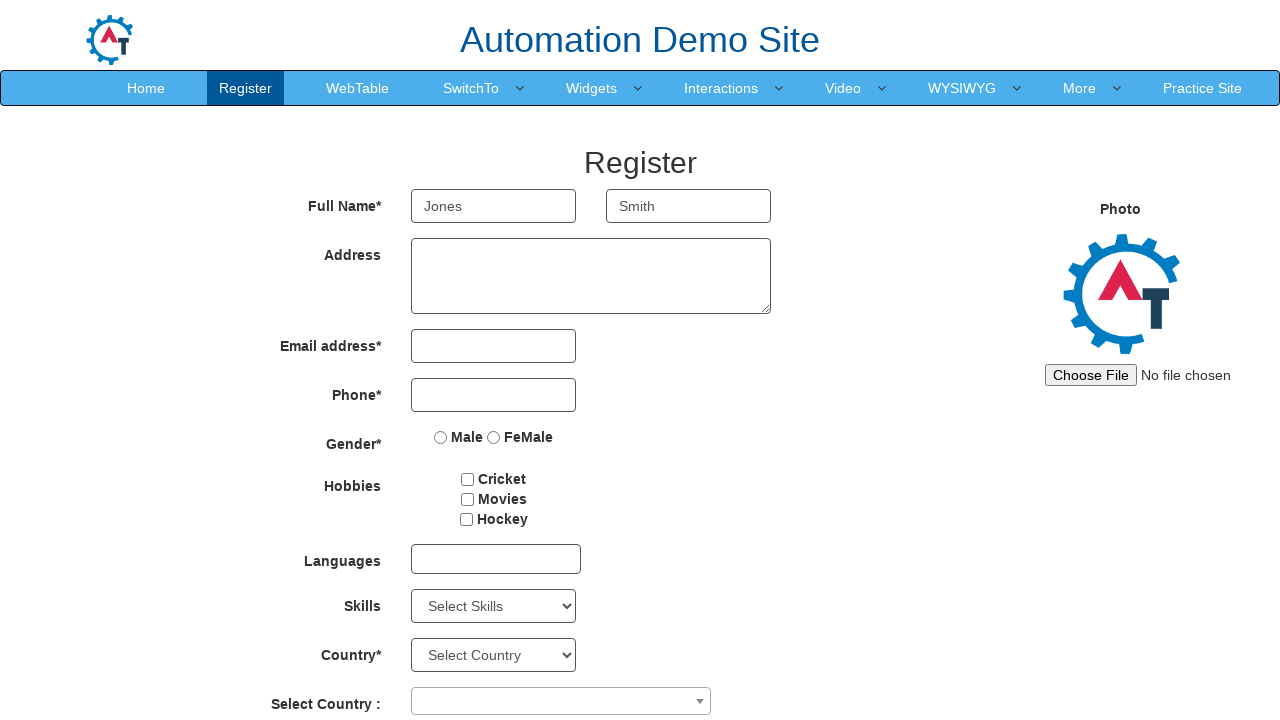

Scrolled down the page by 600 pixels
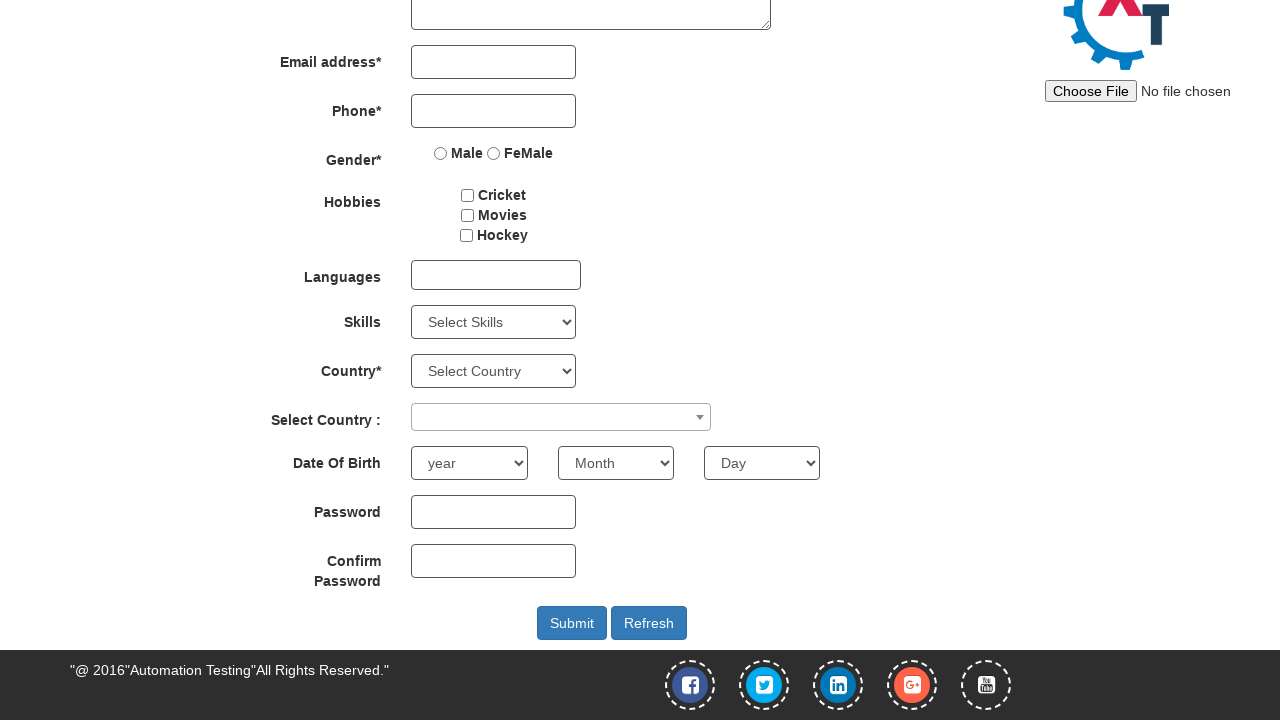

Clicked on language dropdown at (496, 275) on #msdd
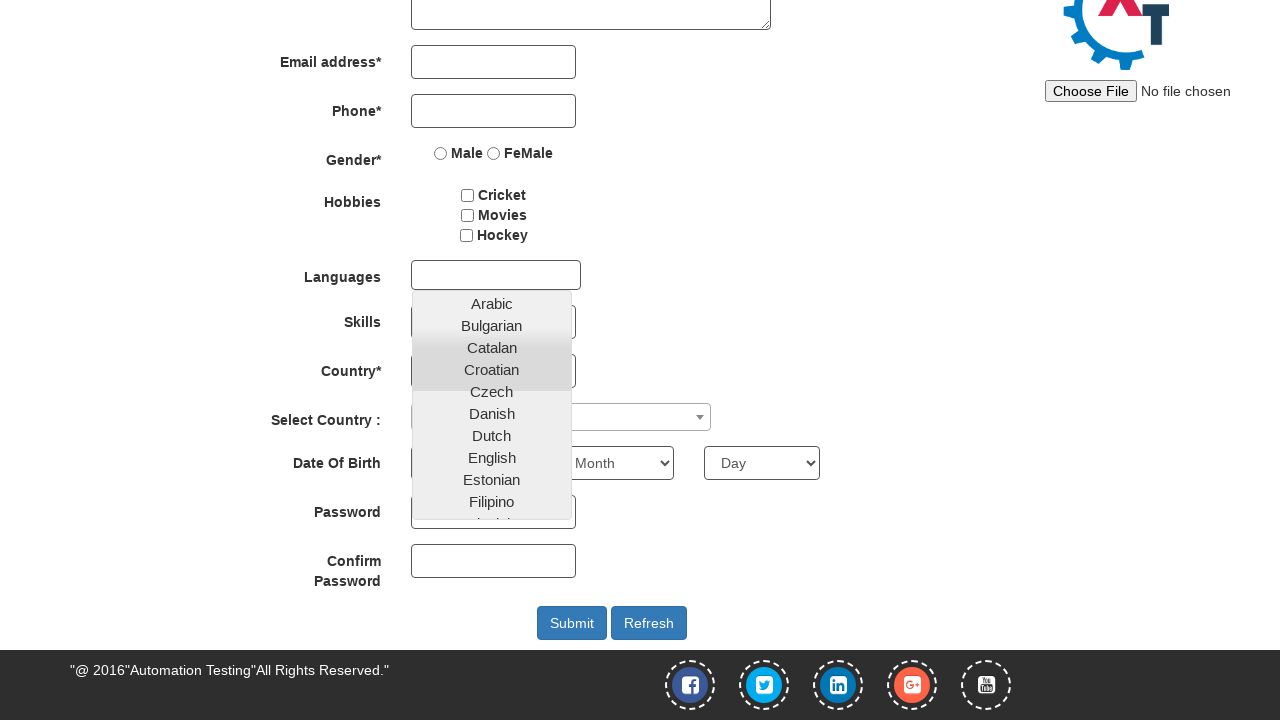

Selected first language option from dropdown at (492, 304) on //*[@id="basicBootstrapForm"]/div[7]/div/multi-select/div[2]/ul/li[1]
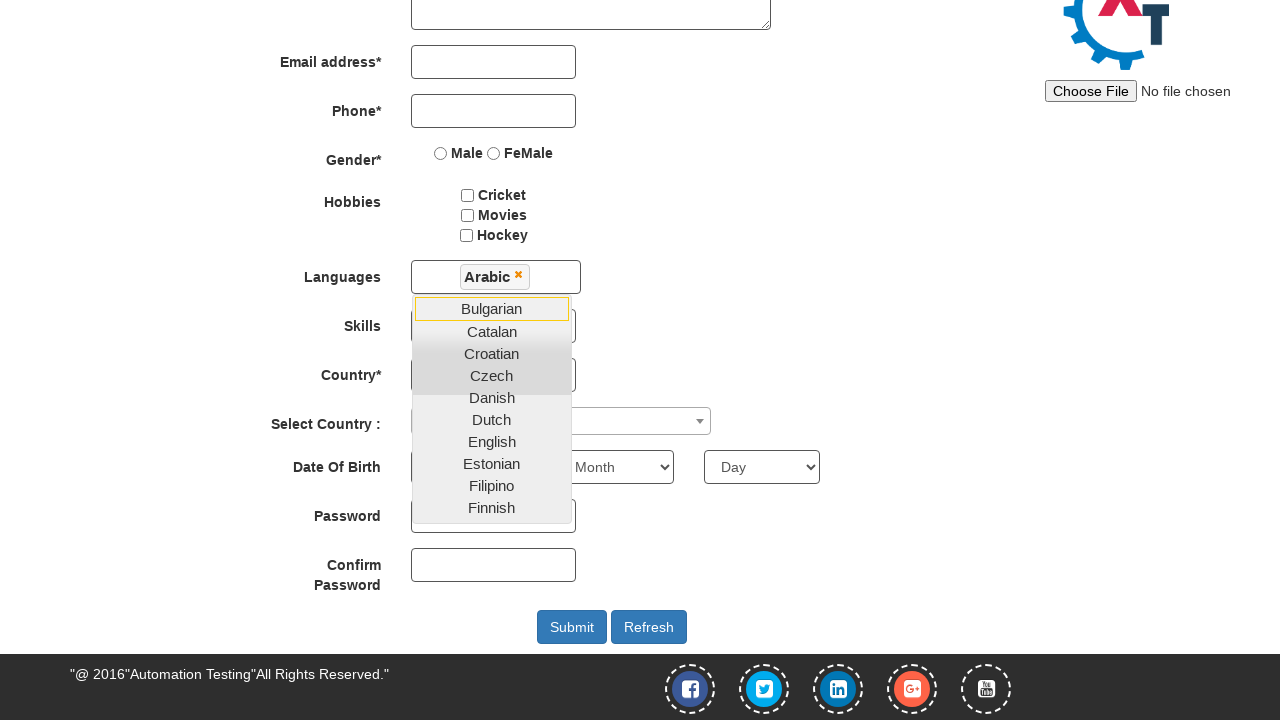

Scrolled Thai language option into view
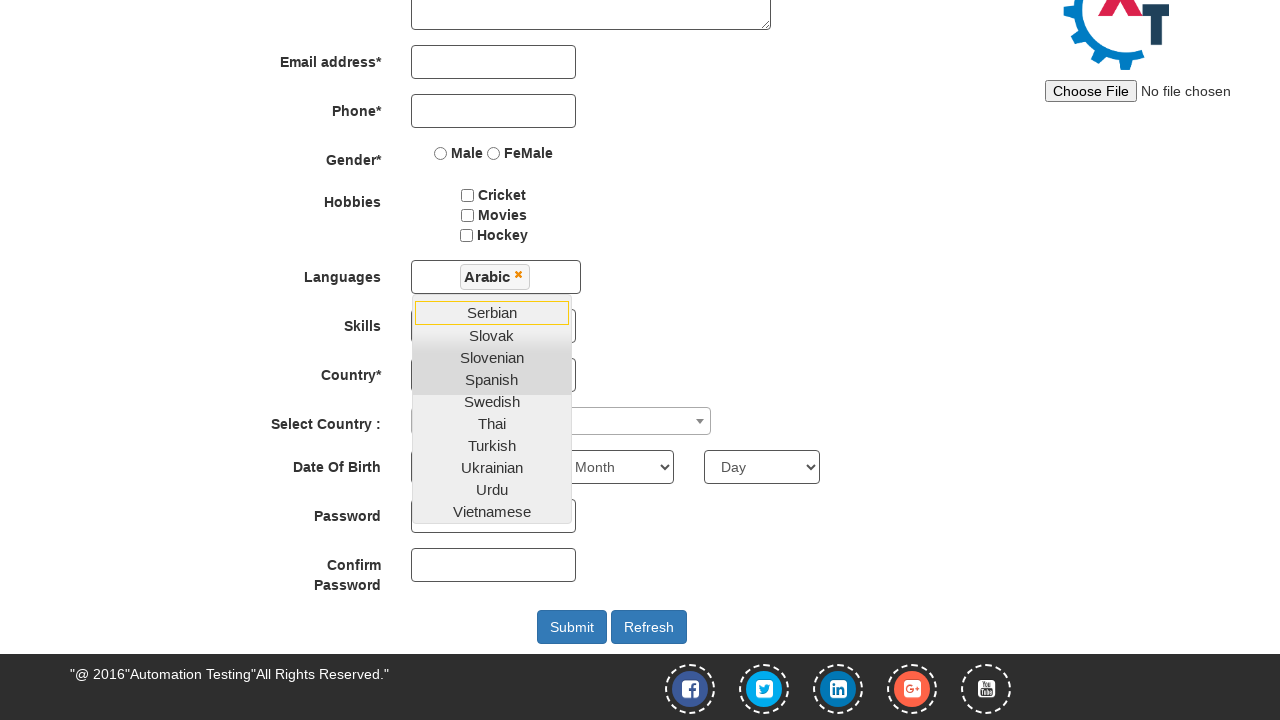

Selected Thai language option from dropdown at (492, 424) on //*[@id="basicBootstrapForm"]/div[7]/div/multi-select/div[2]/ul/li[37]
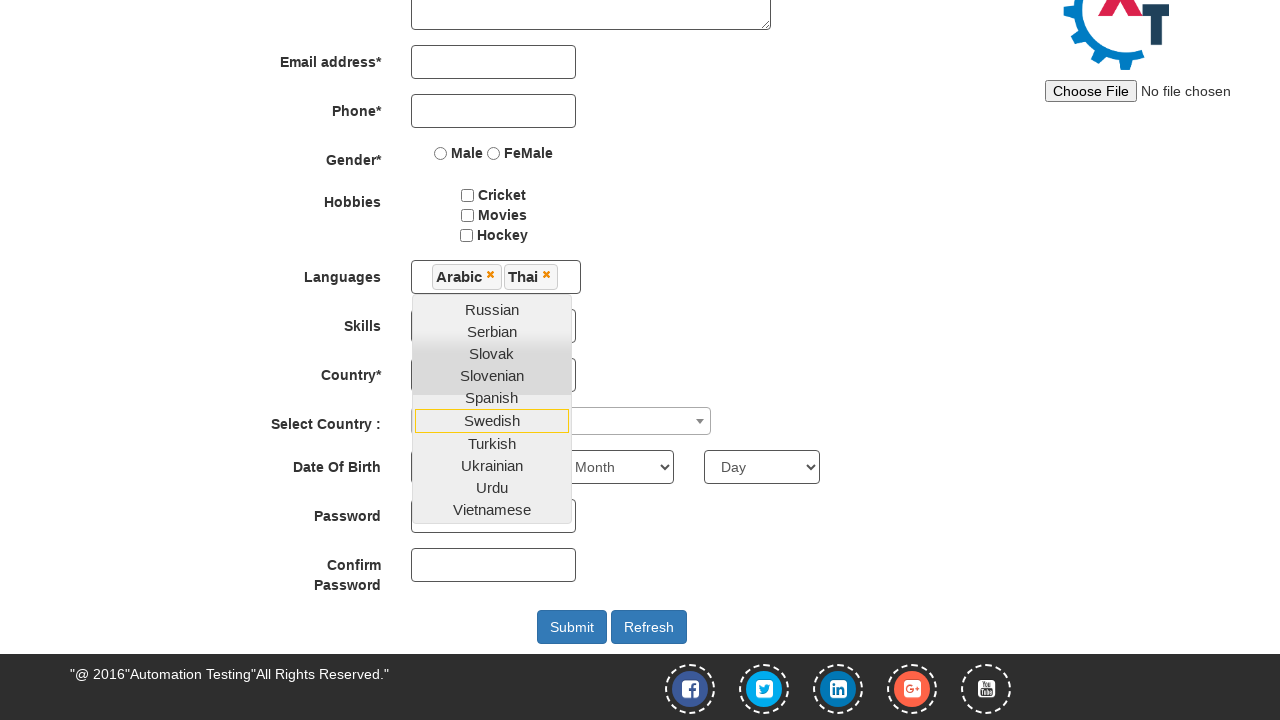

Selected 'Java' from Skills dropdown on #Skills
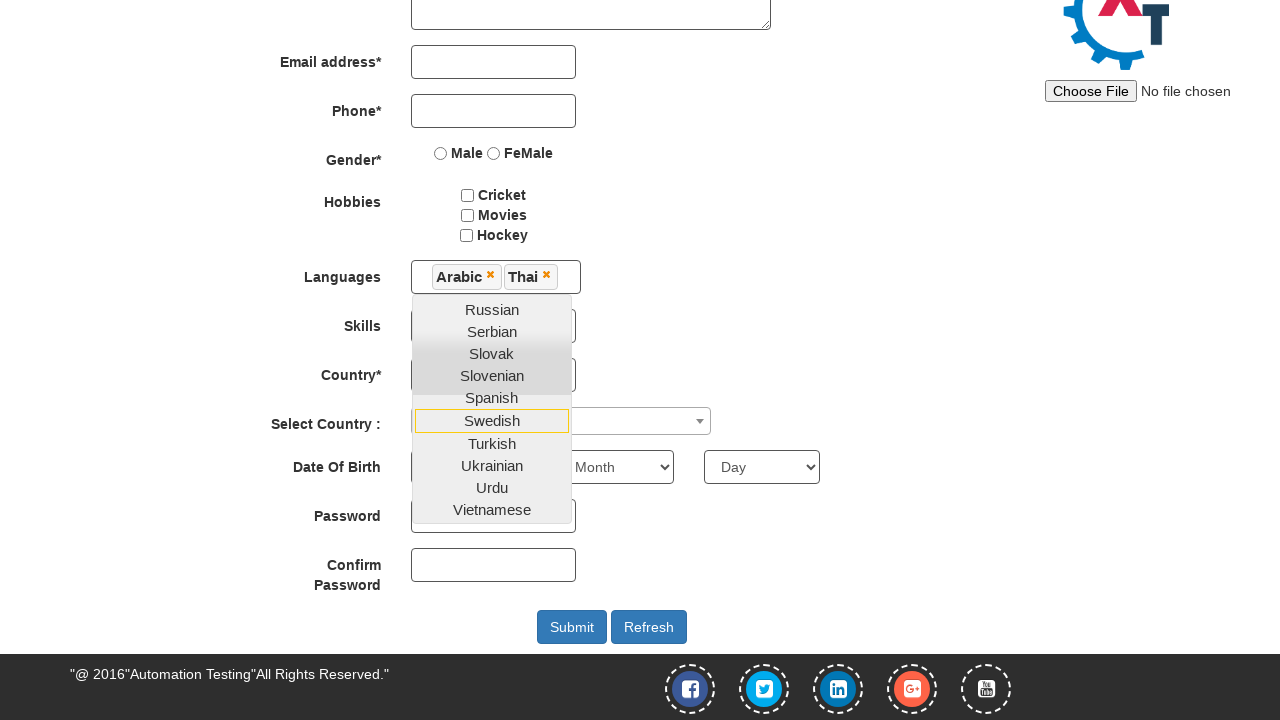

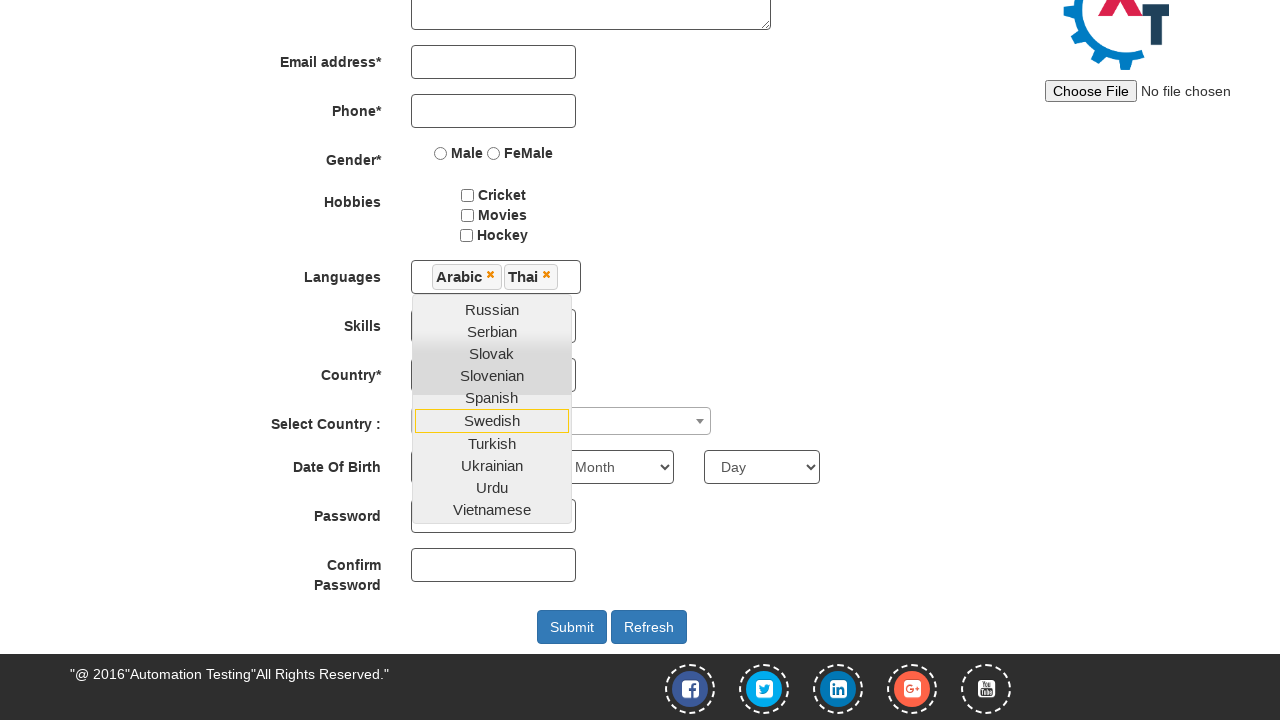